Tests that error indicators appear on empty fields and can be dismissed by clicking the close button

Starting URL: https://www.saucedemo.com

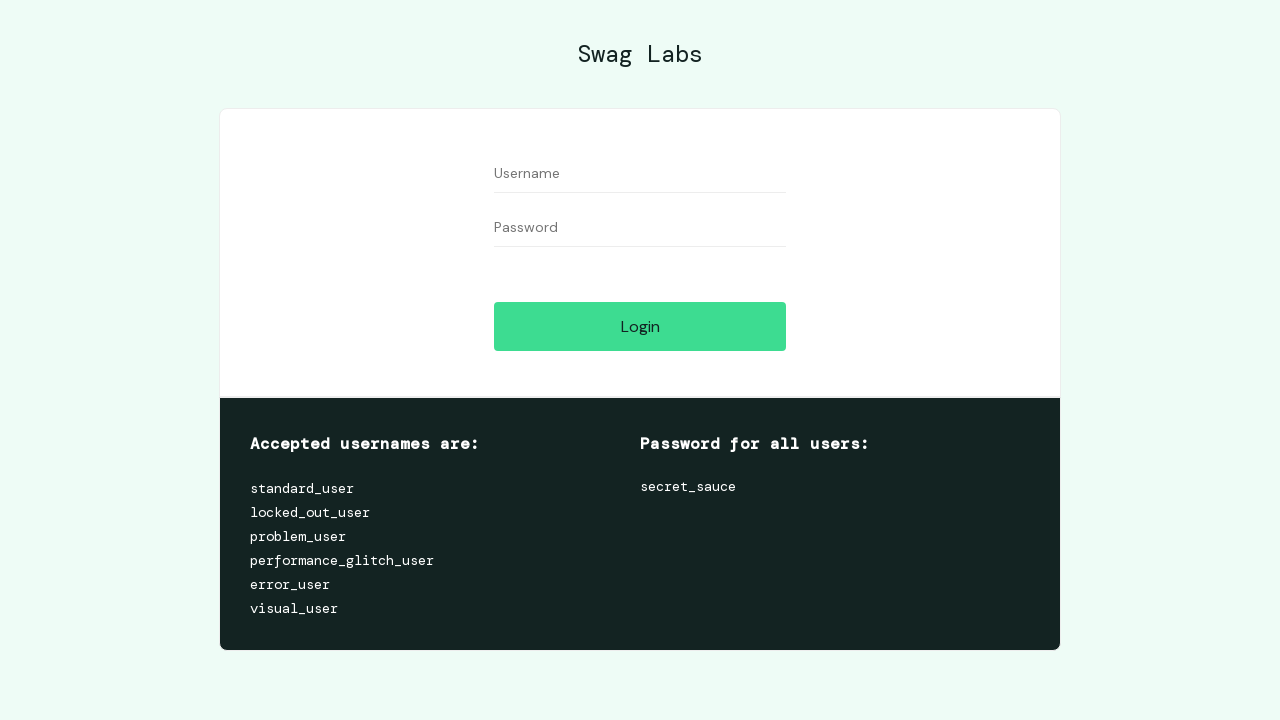

Username field became visible
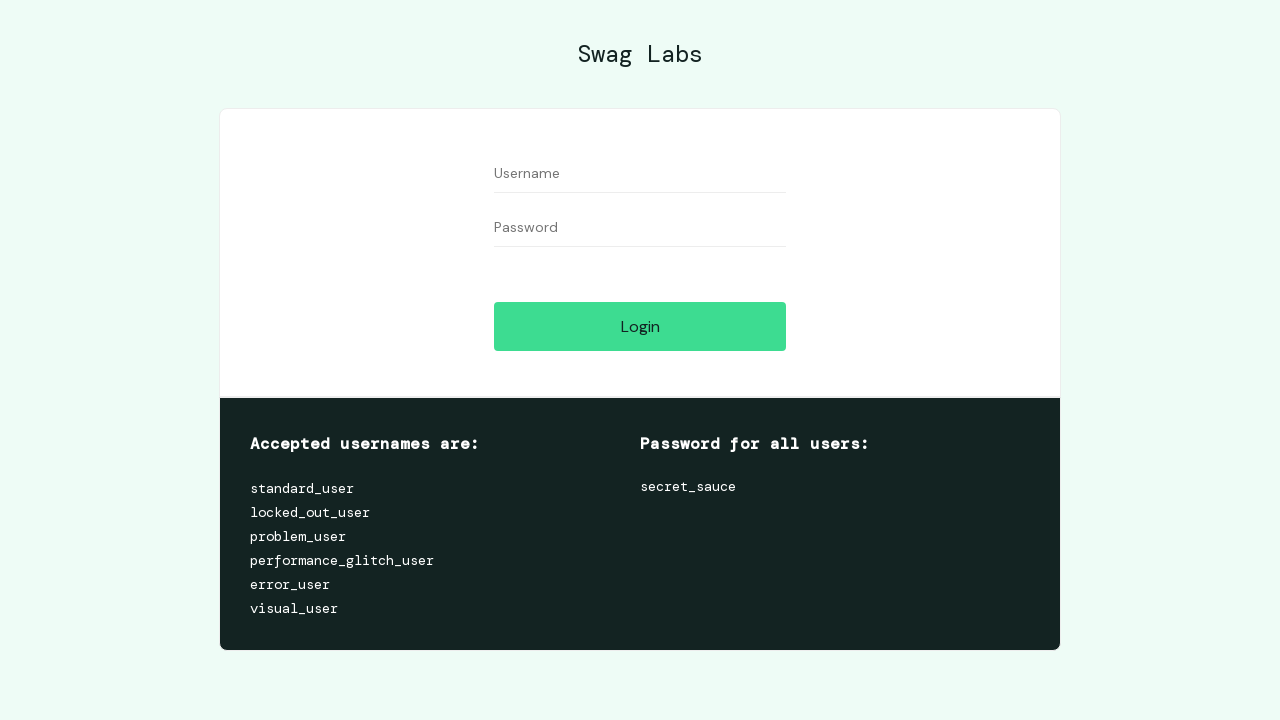

Filled username field with empty value on #user-name
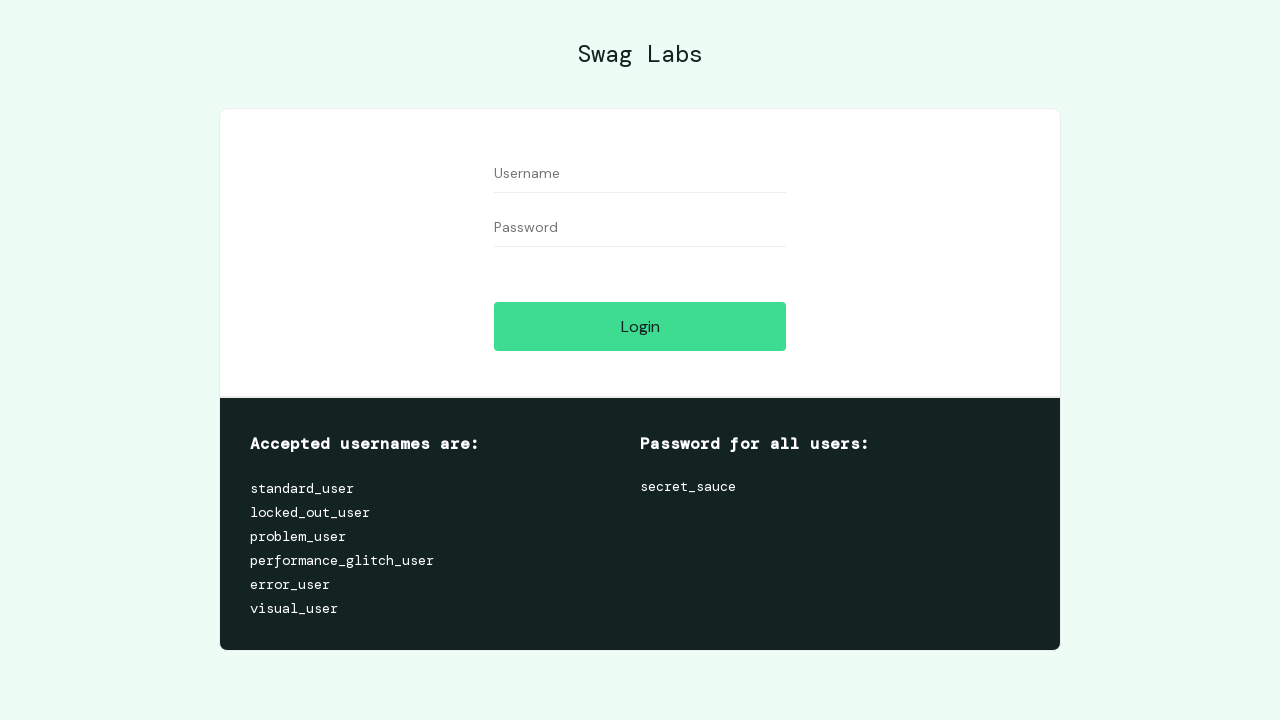

Filled password field with empty value on #password
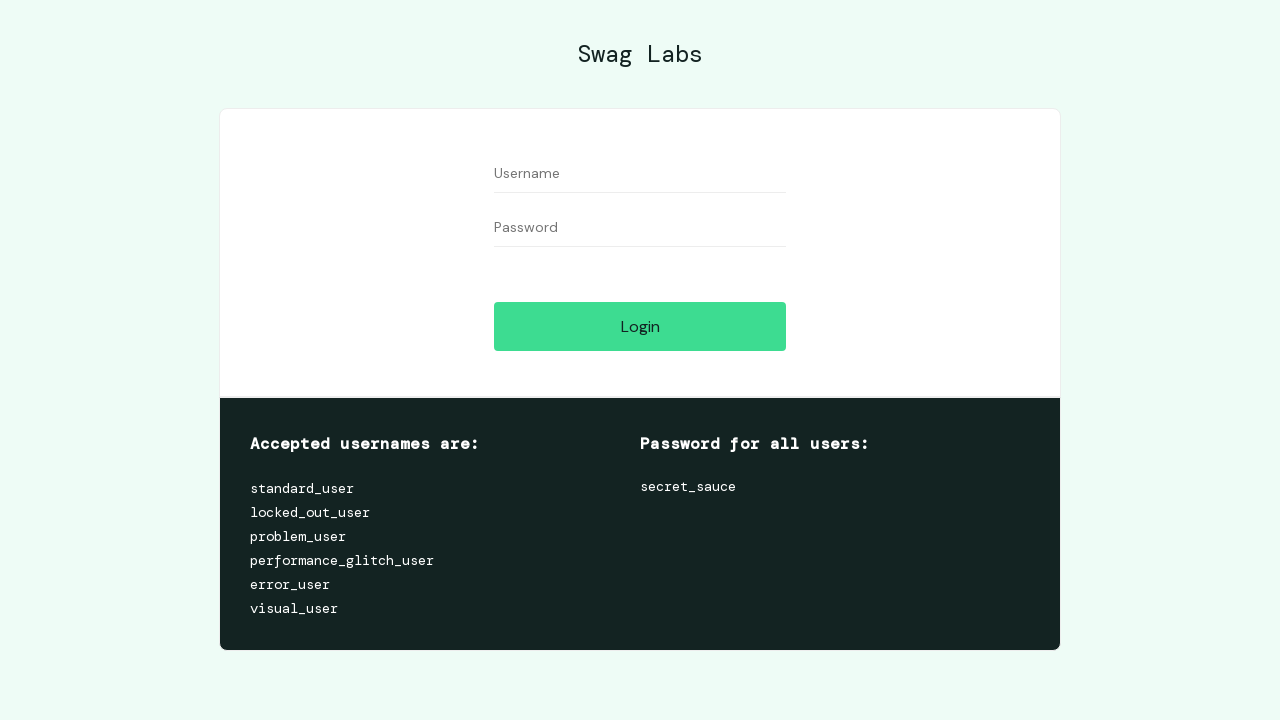

Clicked login button without credentials at (640, 326) on #login-button
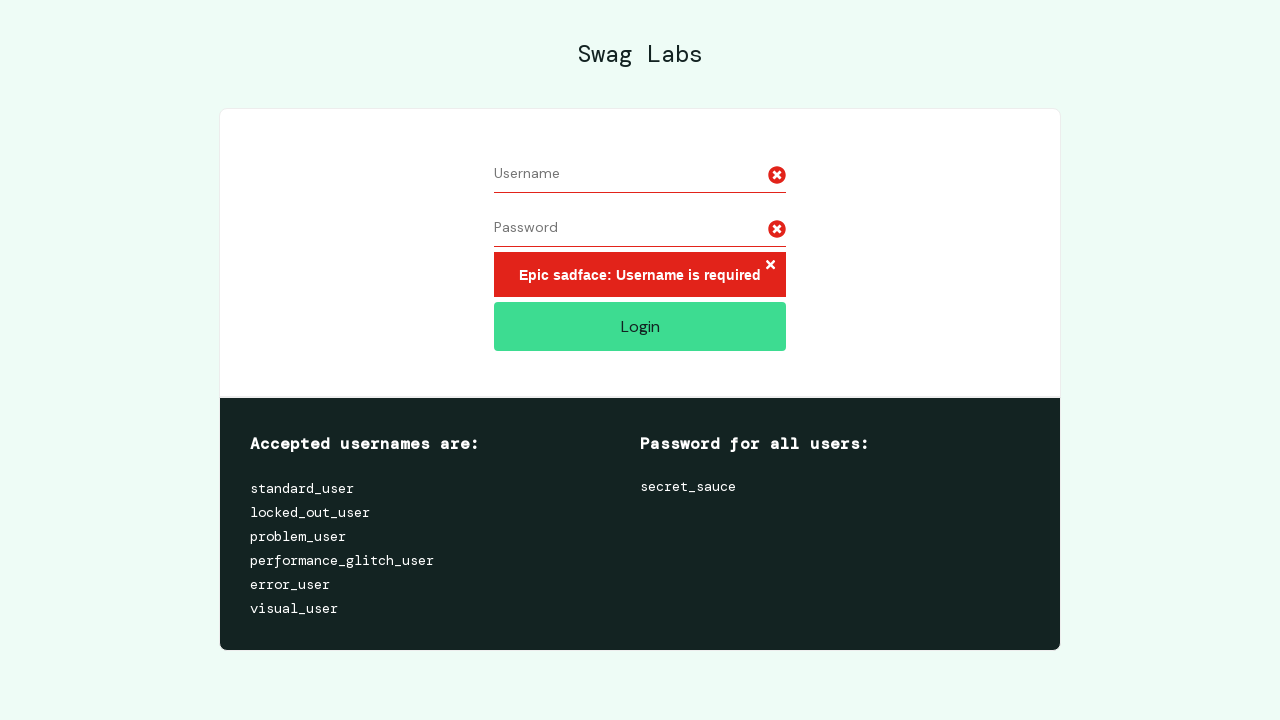

Error icon appeared on username field
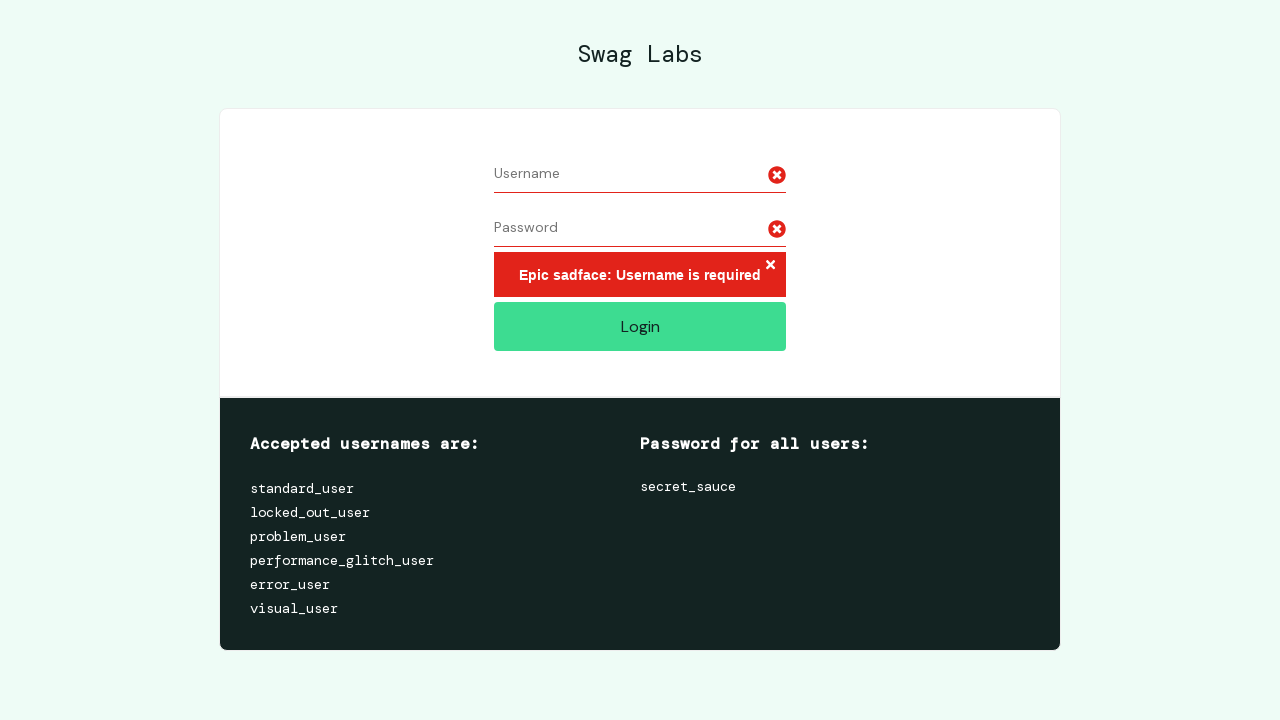

Error icon appeared on password field
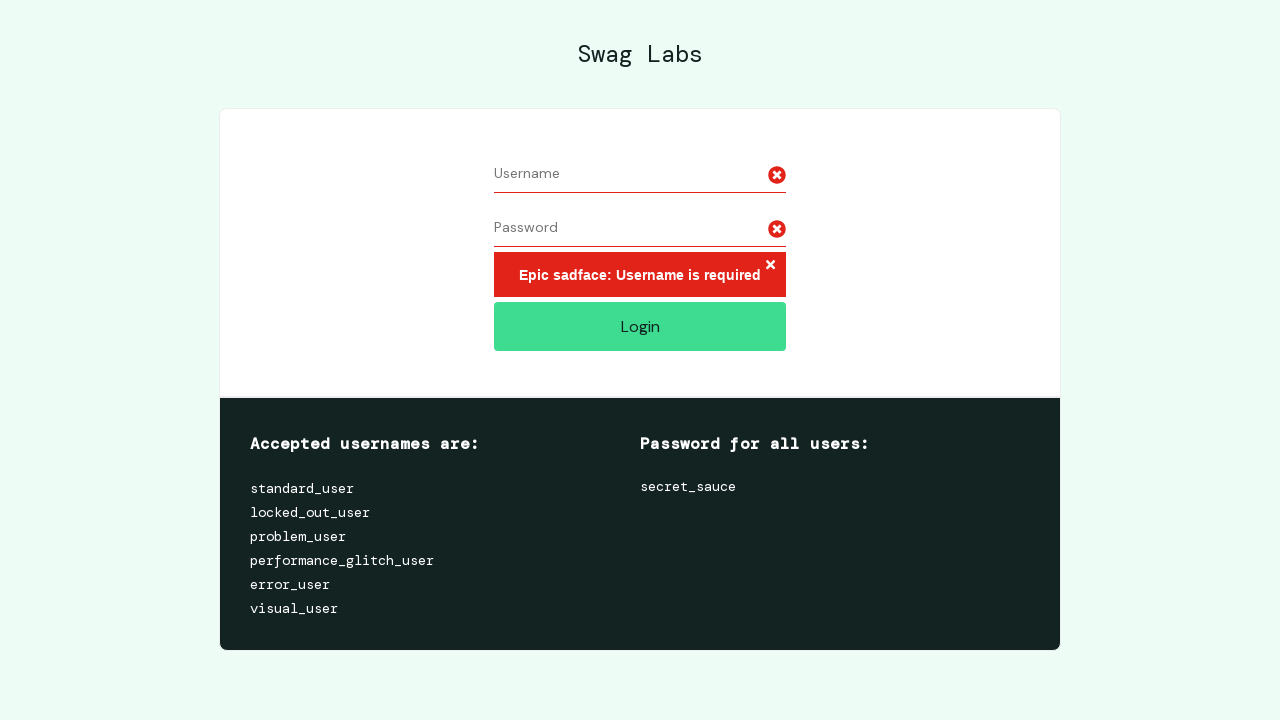

Clicked close button to dismiss error message at (770, 266) on .error-button
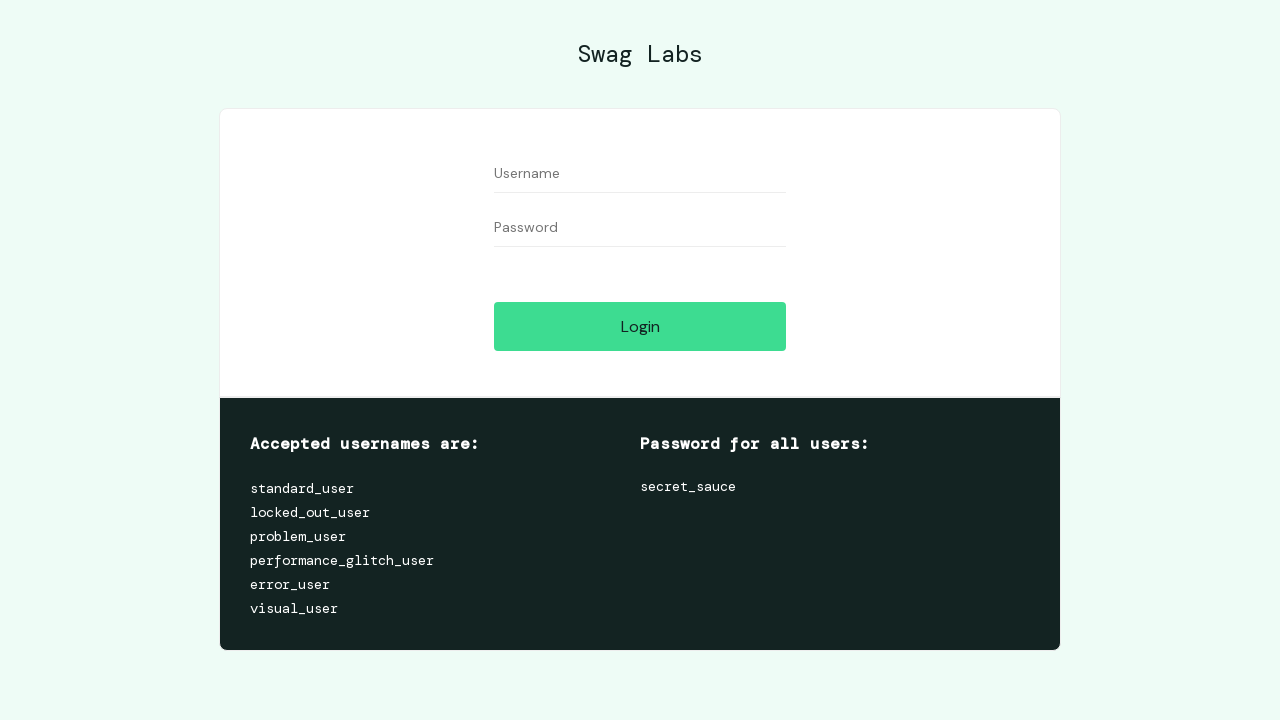

Error icon removed from username field
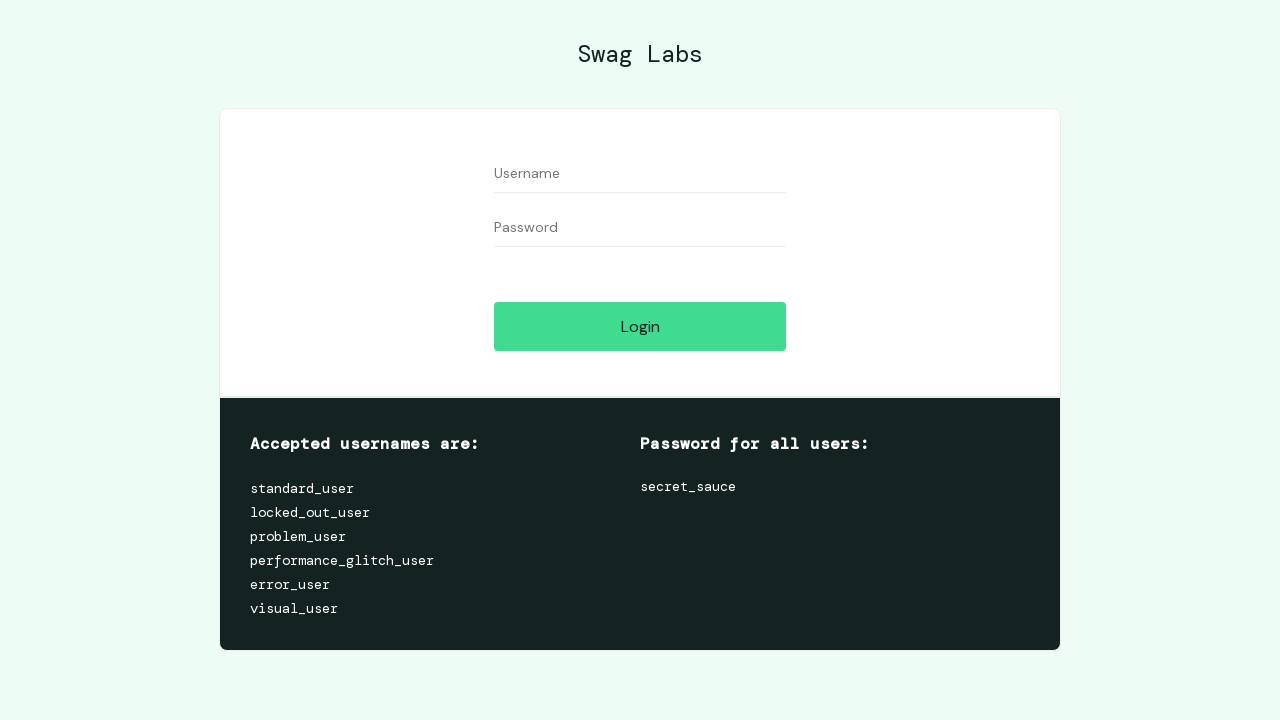

Error icon removed from password field
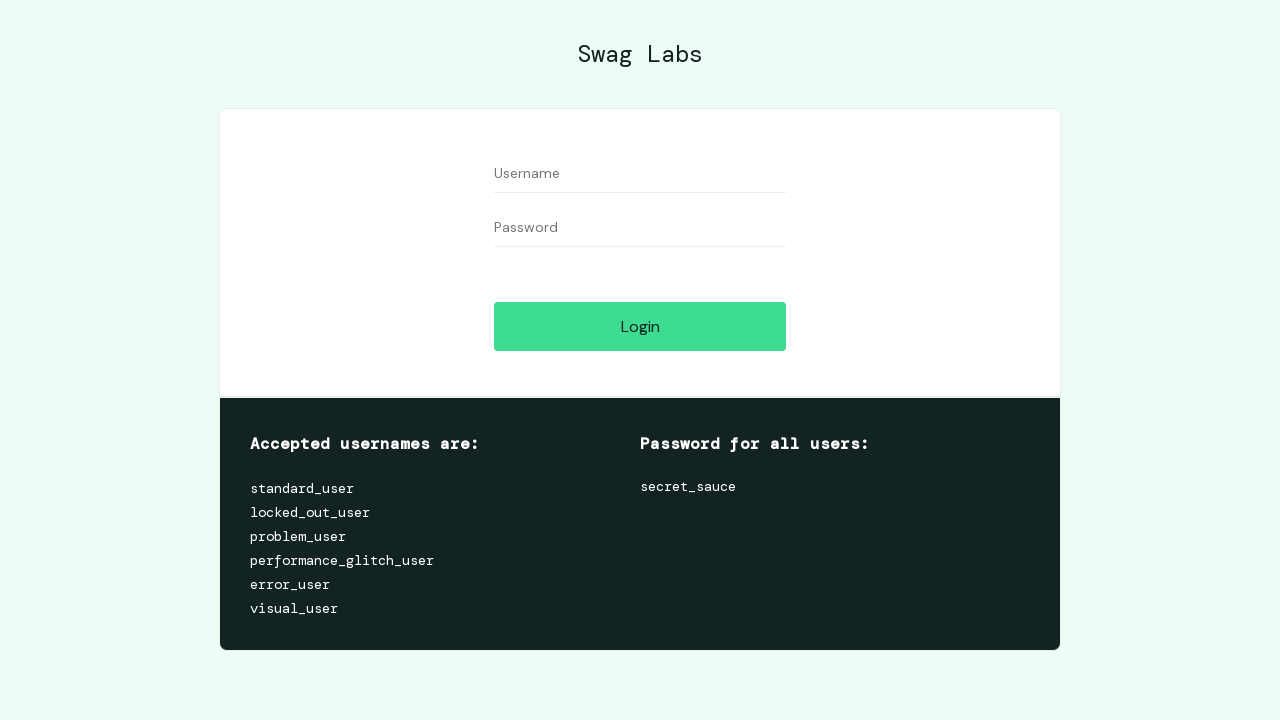

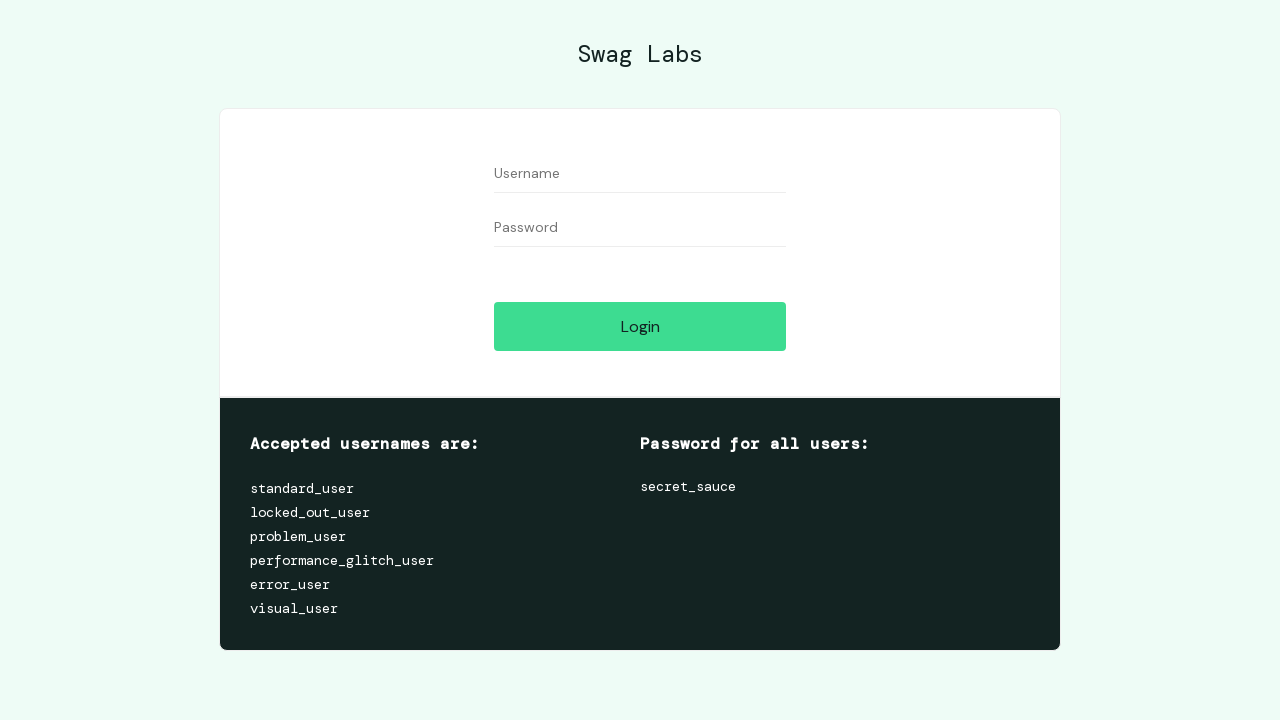